Tests that edits are saved when the input loses focus (blur event)

Starting URL: https://demo.playwright.dev/todomvc

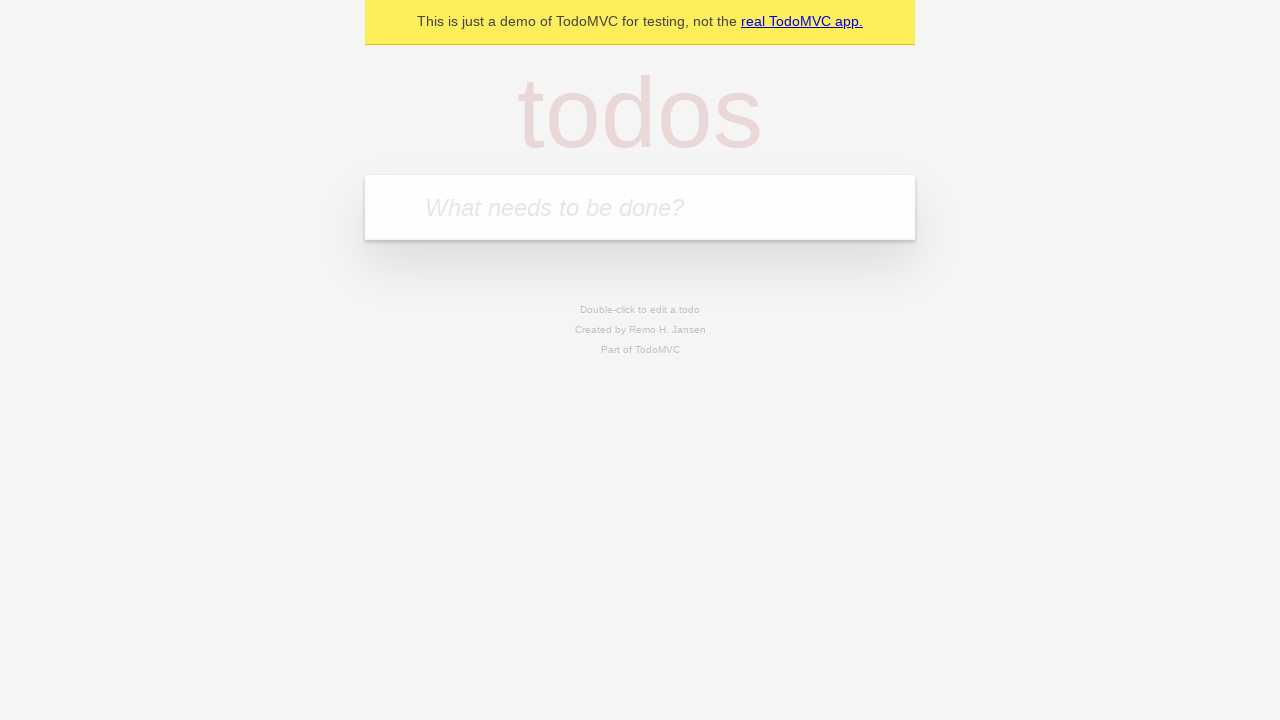

Filled input field with first todo: 'buy some cheese' on internal:attr=[placeholder="What needs to be done?"i]
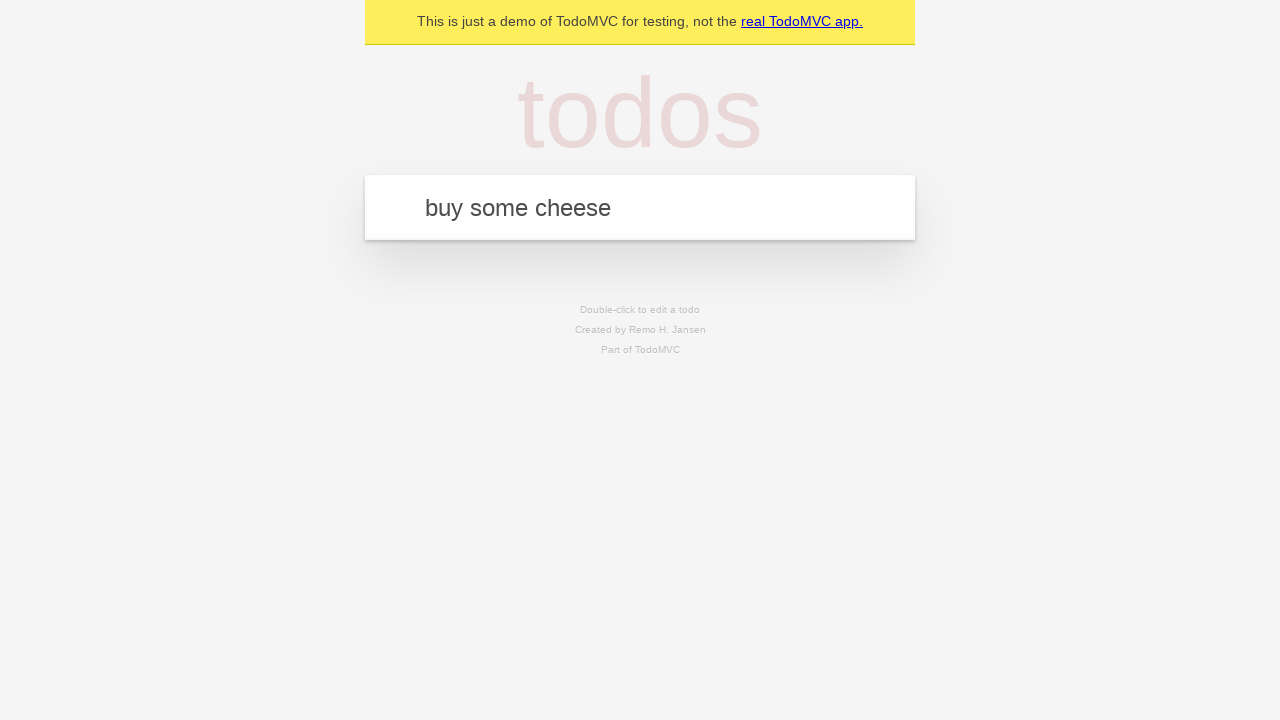

Pressed Enter to create first todo on internal:attr=[placeholder="What needs to be done?"i]
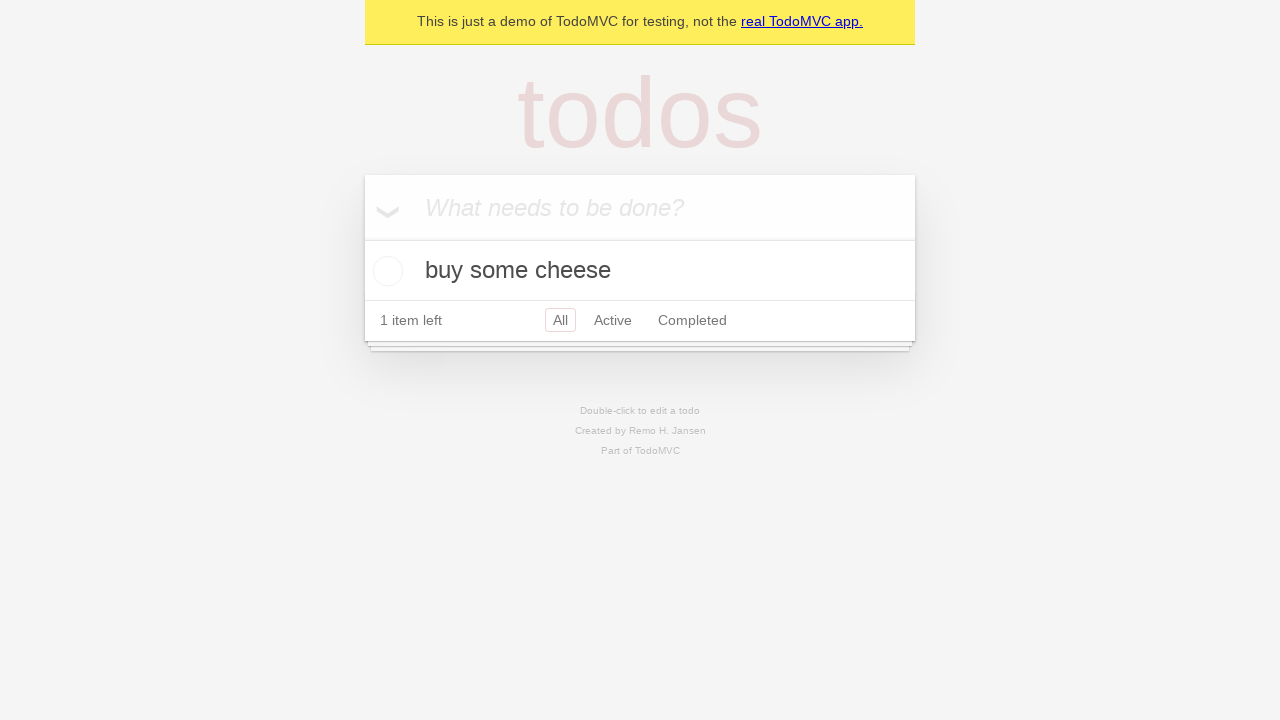

Filled input field with second todo: 'feed the cat' on internal:attr=[placeholder="What needs to be done?"i]
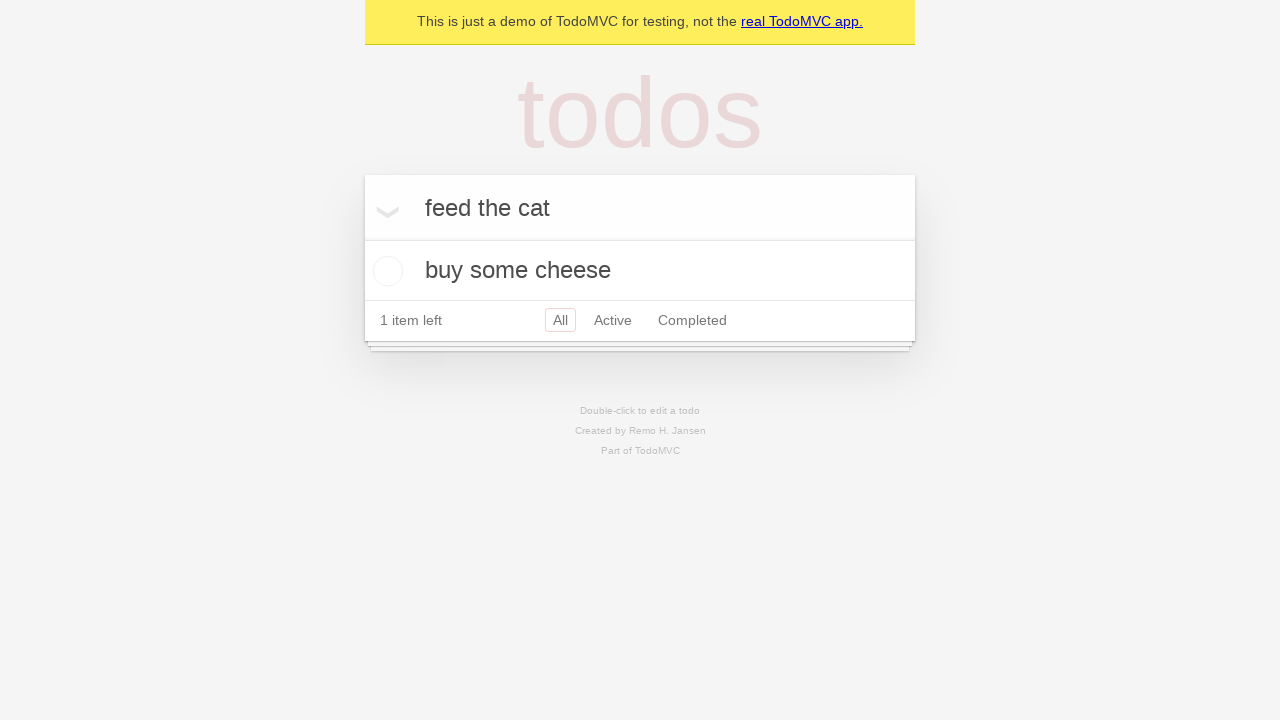

Pressed Enter to create second todo on internal:attr=[placeholder="What needs to be done?"i]
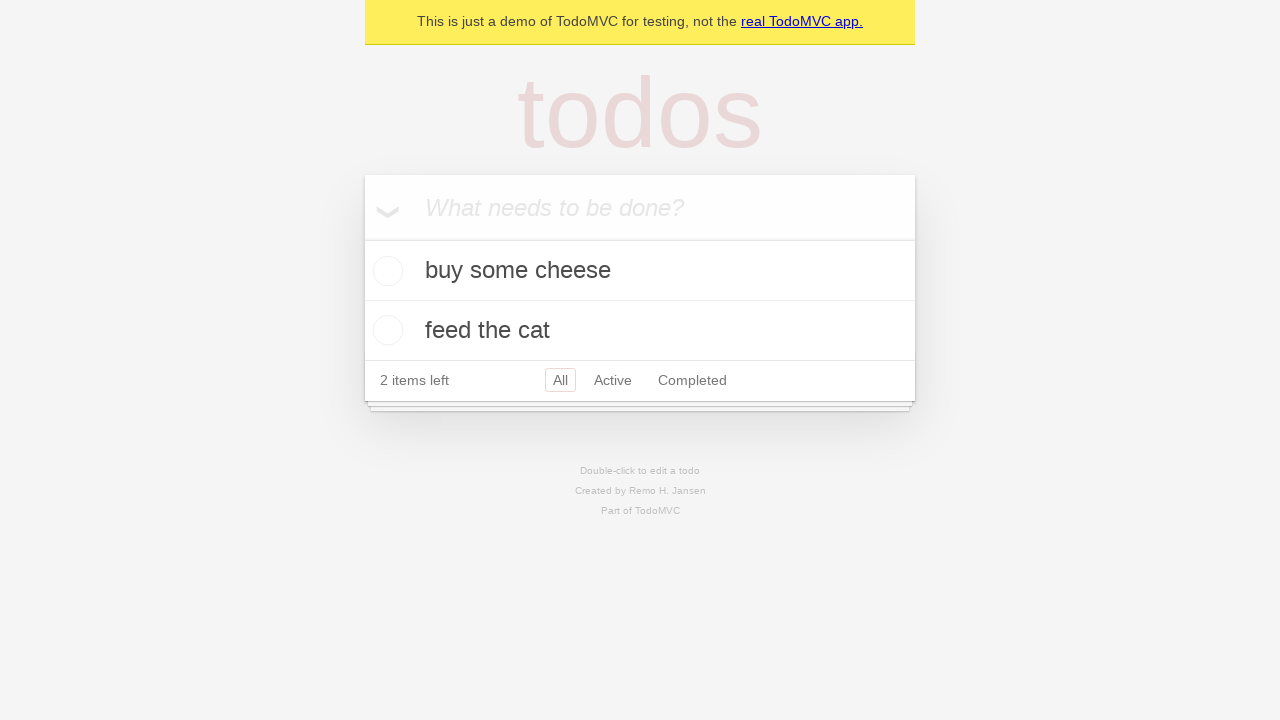

Filled input field with third todo: 'book a doctors appointment' on internal:attr=[placeholder="What needs to be done?"i]
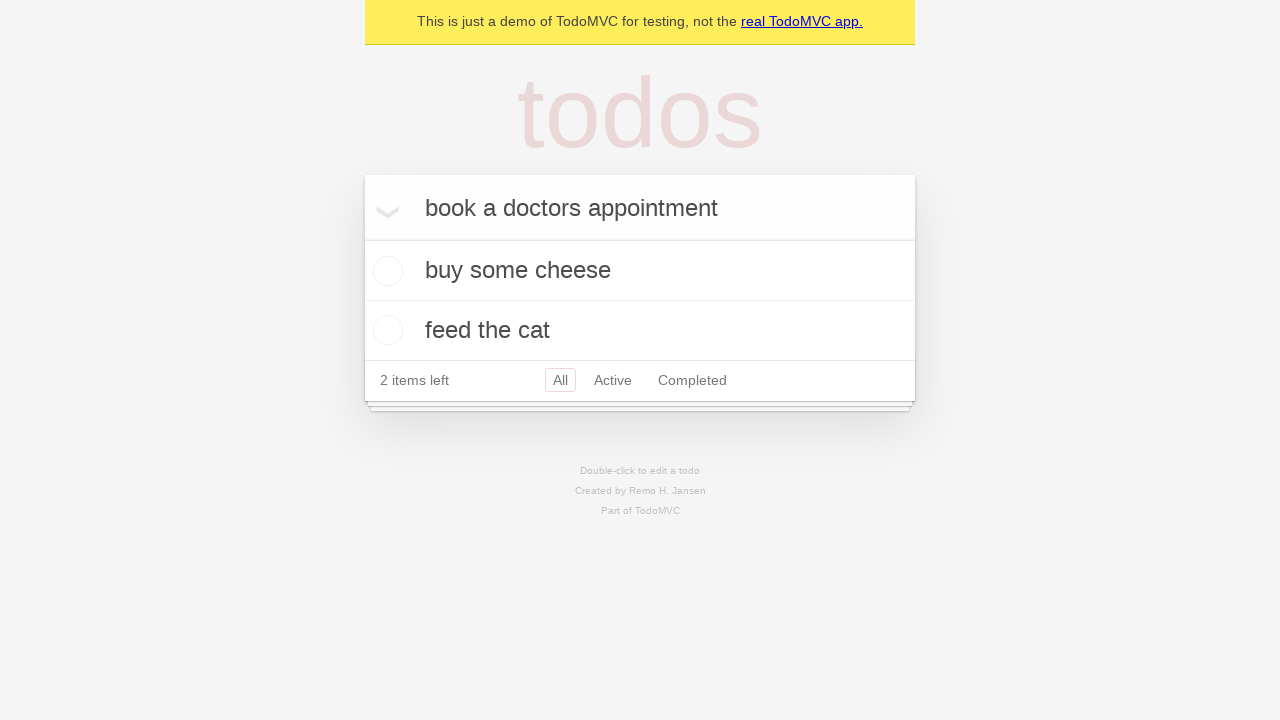

Pressed Enter to create third todo on internal:attr=[placeholder="What needs to be done?"i]
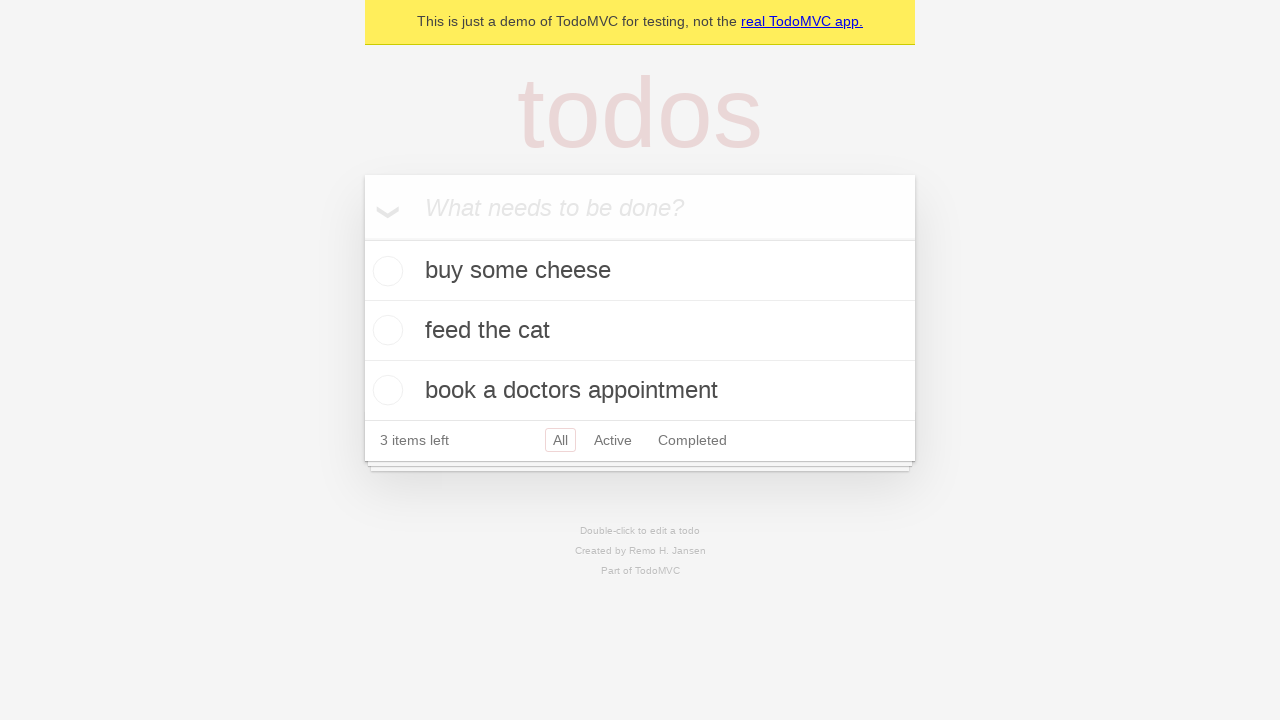

Double-clicked second todo item to enter edit mode at (640, 331) on internal:testid=[data-testid="todo-item"s] >> nth=1
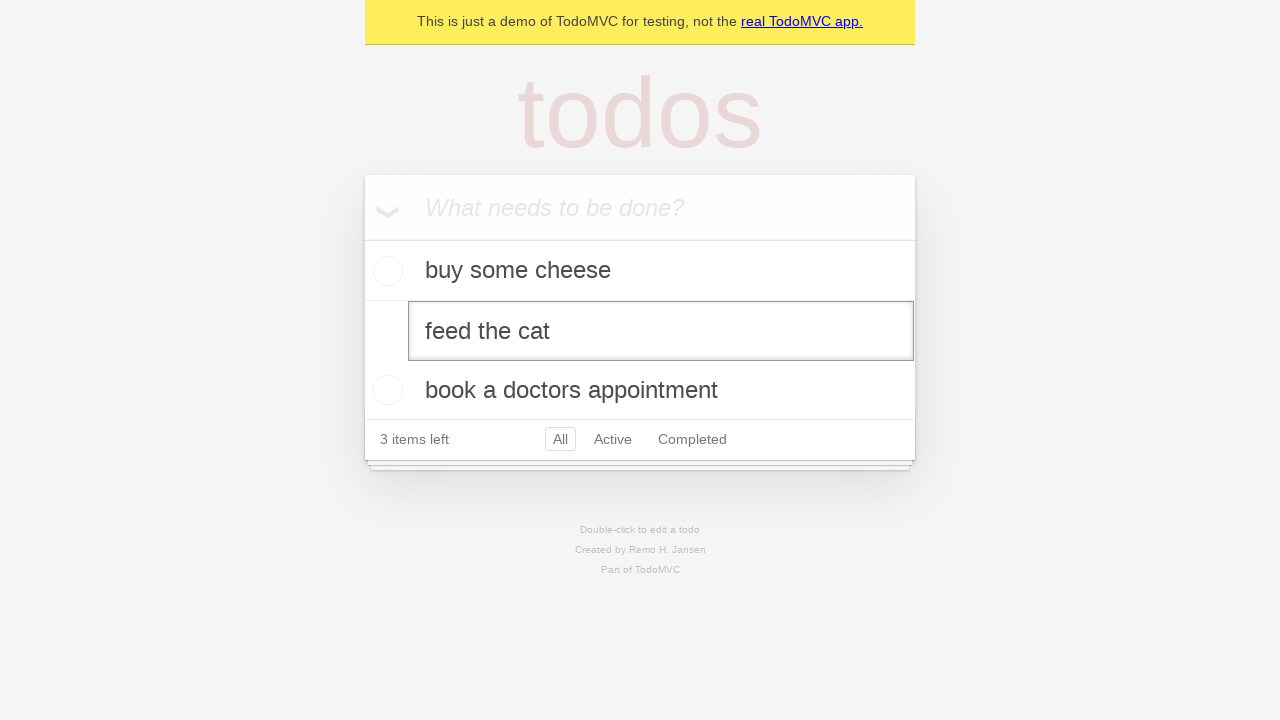

Filled edit textbox with new text: 'buy some sausages' on internal:testid=[data-testid="todo-item"s] >> nth=1 >> internal:role=textbox[nam
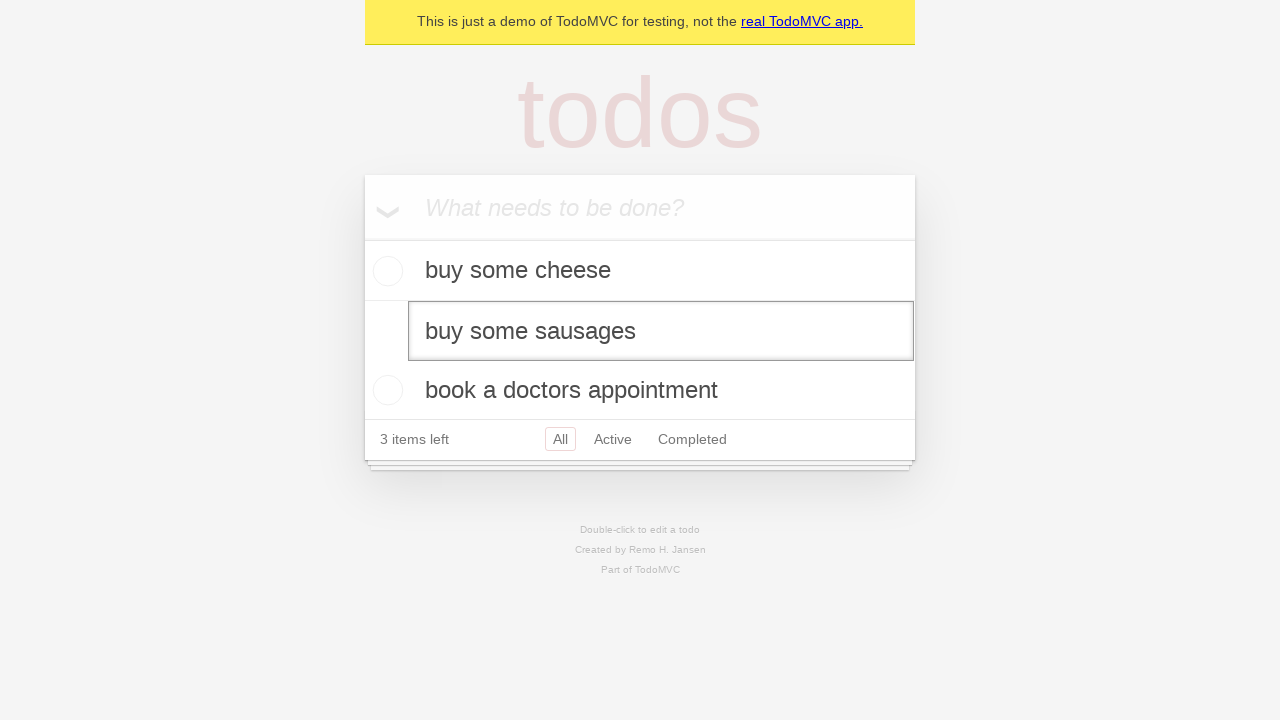

Dispatched blur event to save edits on input field
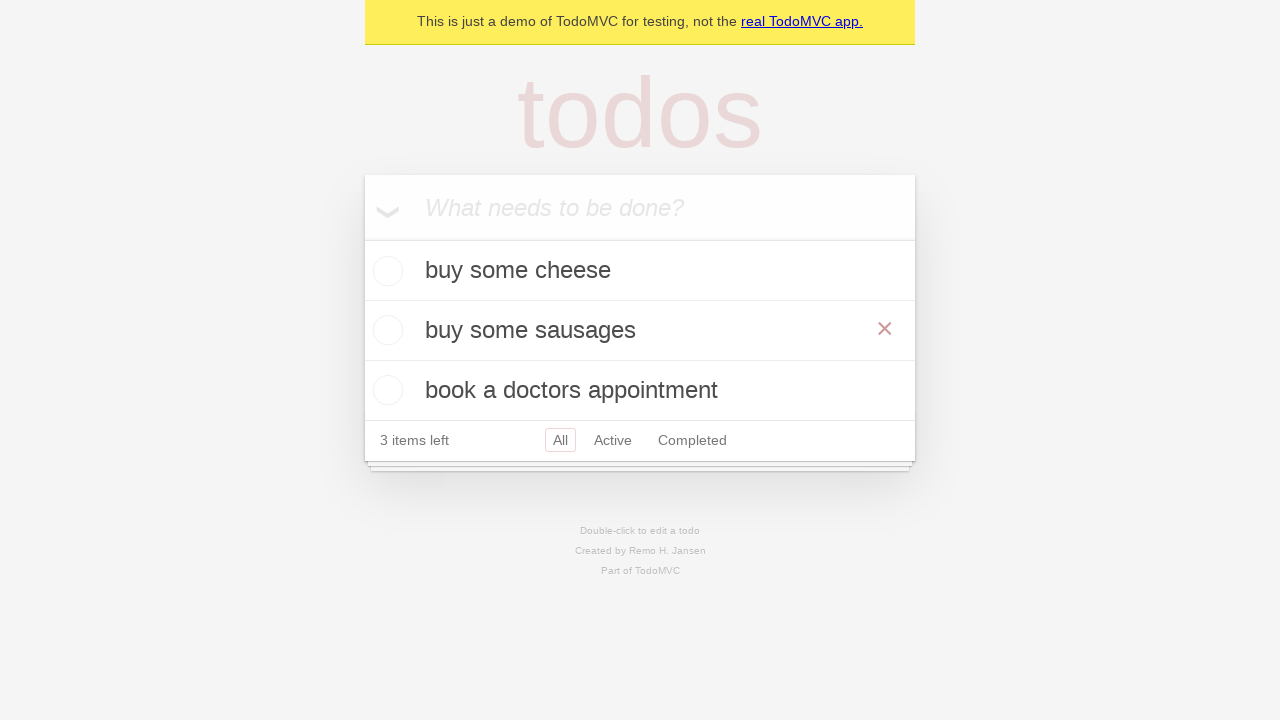

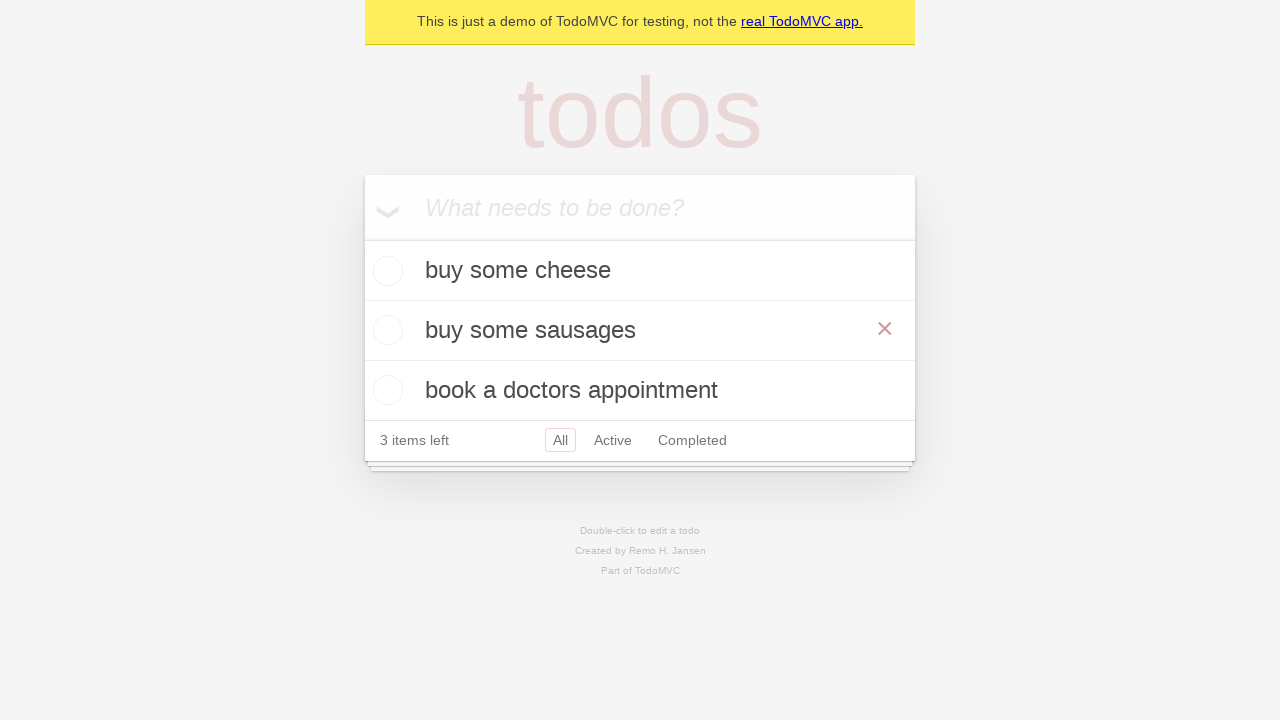